Tests selecting all content in CKEditor by switching into the iframe, typing text, and using Ctrl+A keyboard shortcut to select all.

Starting URL: http://yizeng.me/2014/01/31/test-wysiwyg-editors-using-selenium-webdriver/

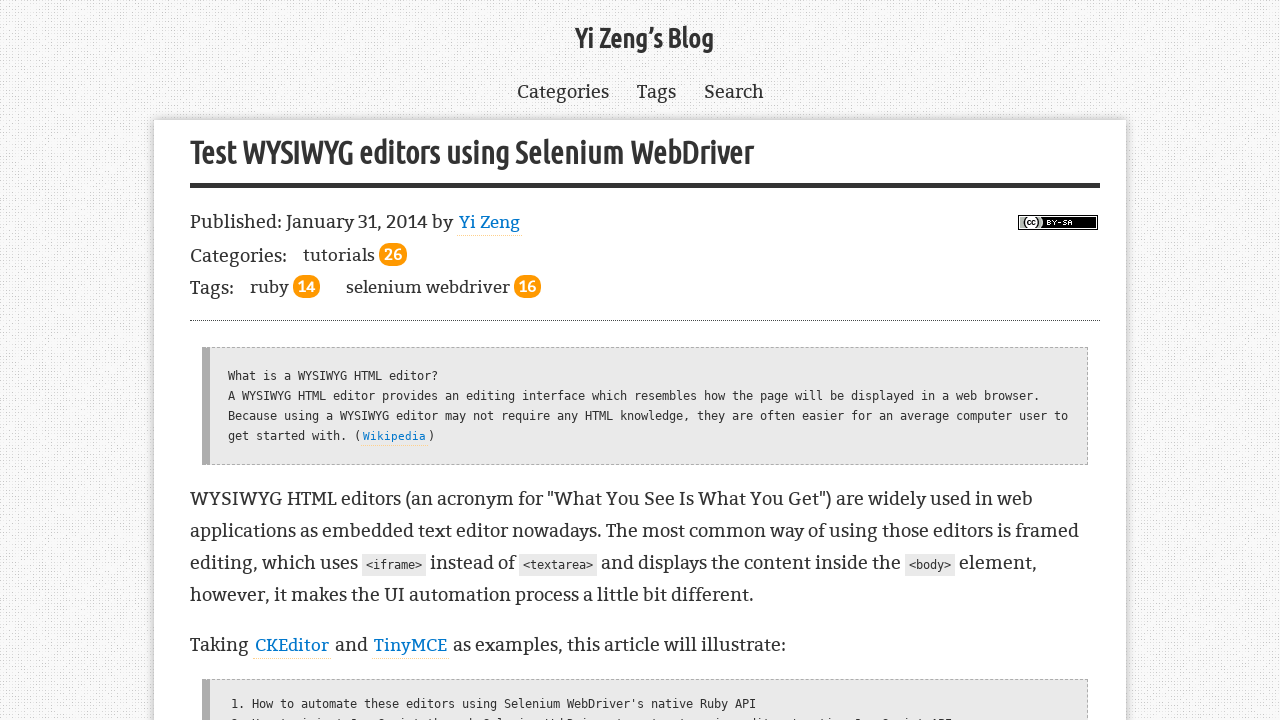

Located CKEditor iframe
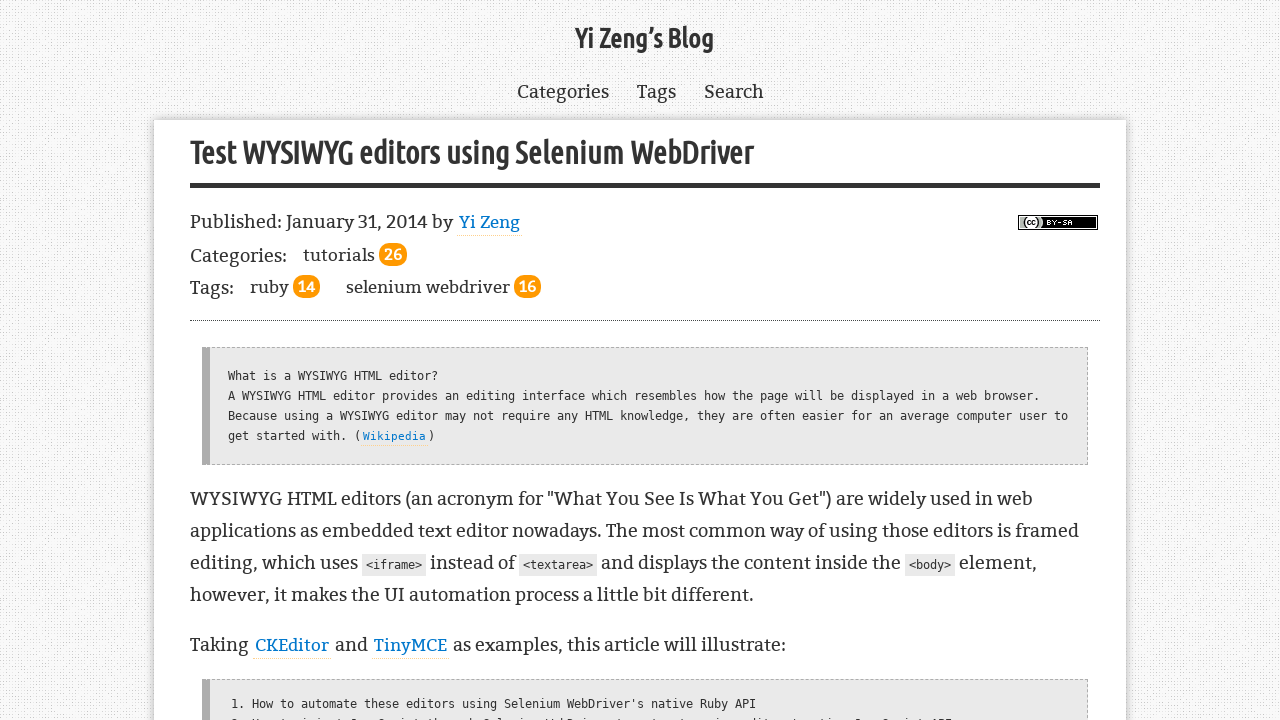

Filled CKEditor body with text 'Yi Zeng' on .cke_wysiwyg_frame >> internal:control=enter-frame >> body
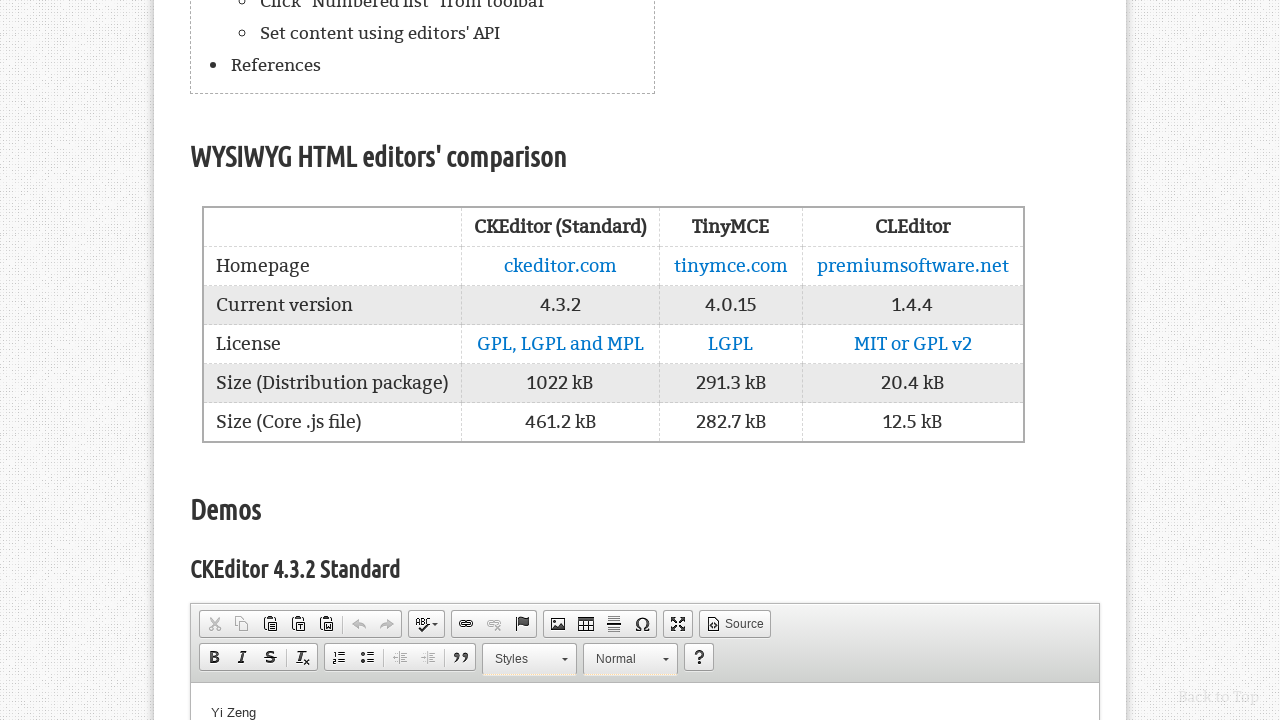

Pressed Ctrl+A to select all content in CKEditor on .cke_wysiwyg_frame >> internal:control=enter-frame >> body
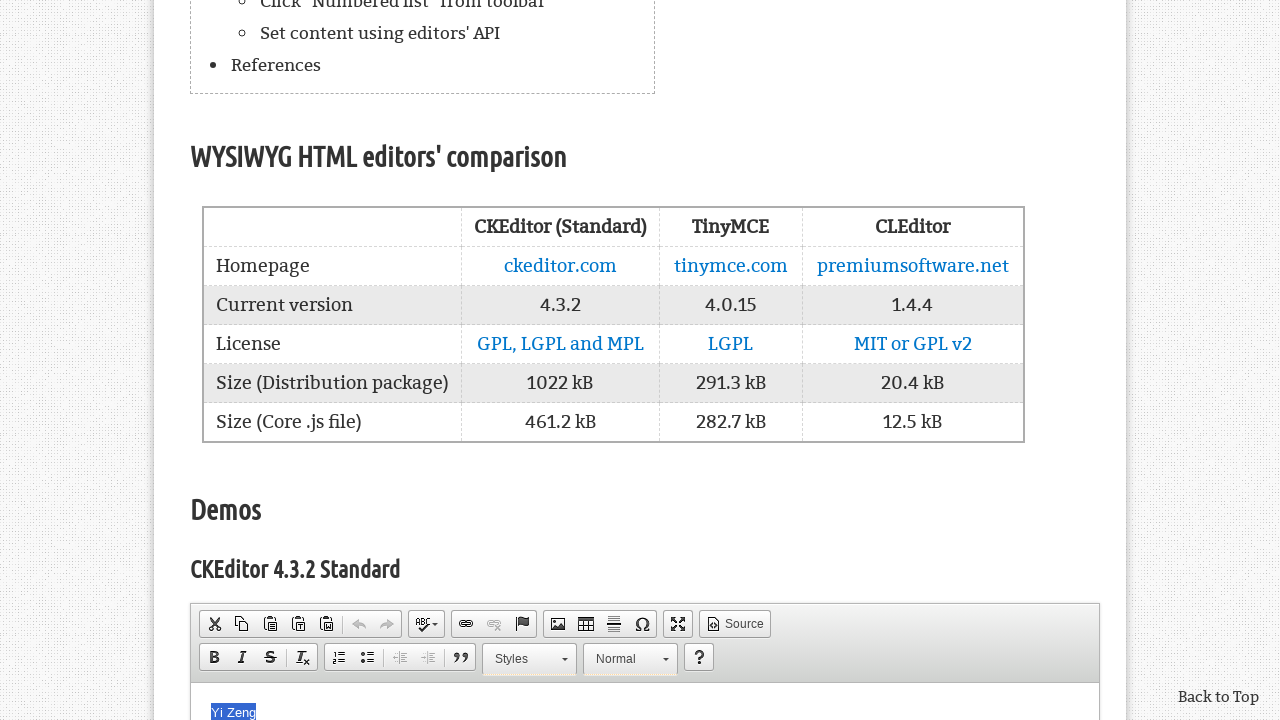

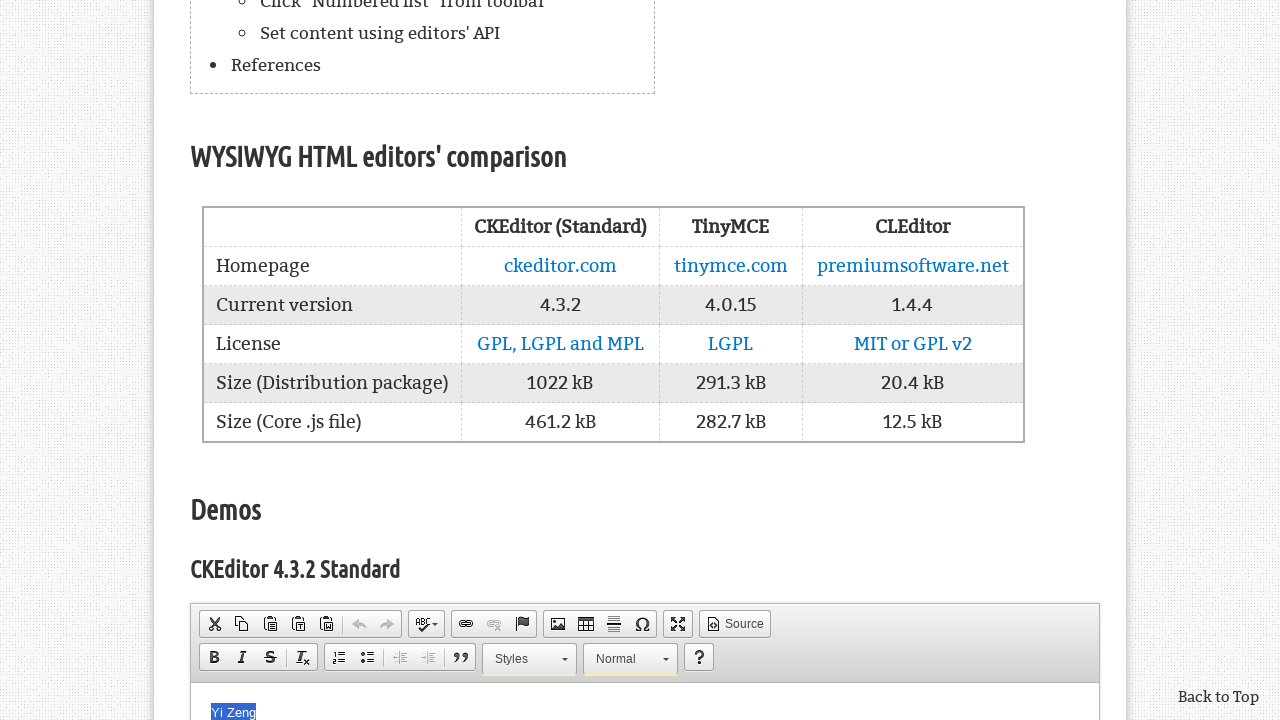